Tests the calculator by adding 5 + 10 and verifying the result equals 15

Starting URL: https://calculatorhtml.onrender.com/

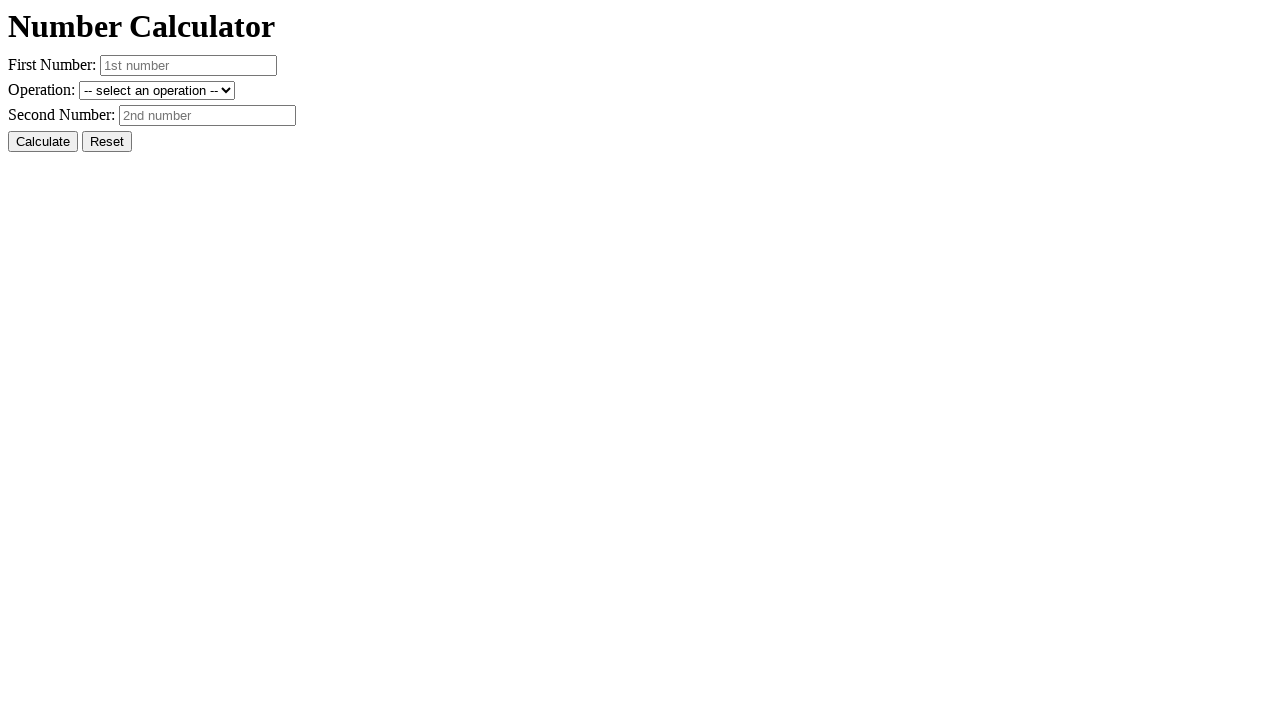

Clicked Reset button to clear previous values at (107, 142) on #resetButton
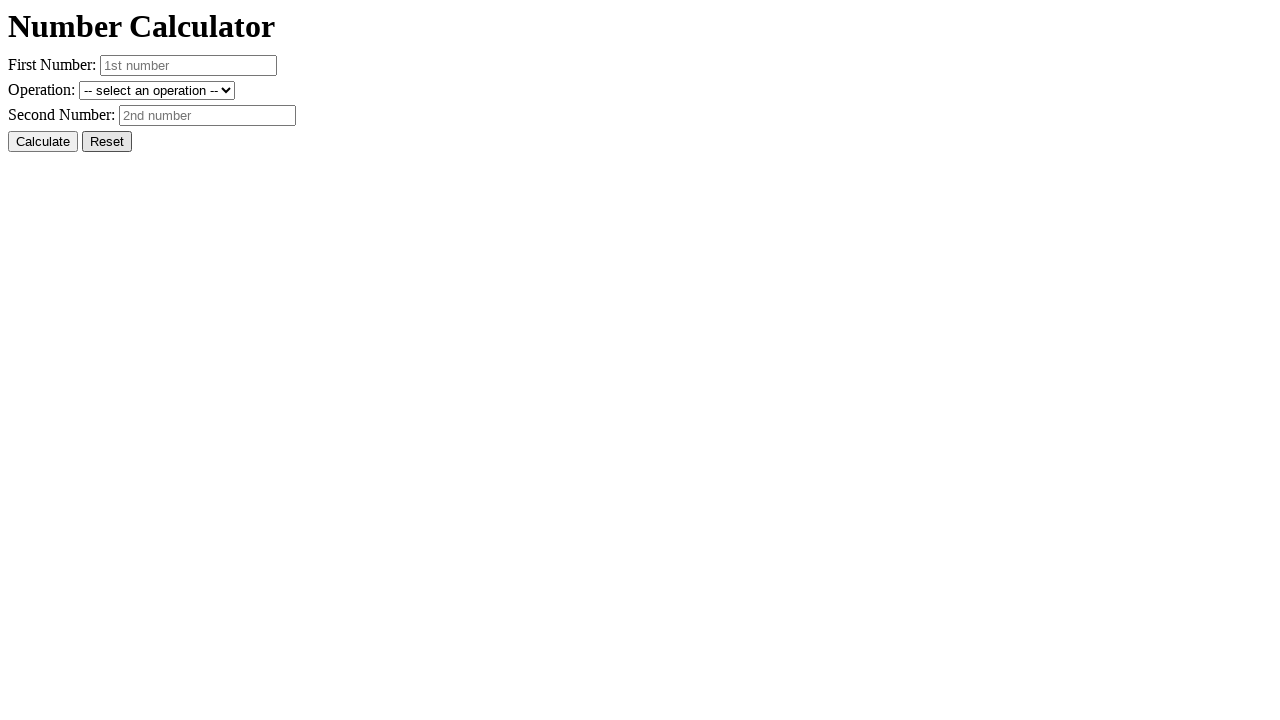

Entered first number: 5 on #number1
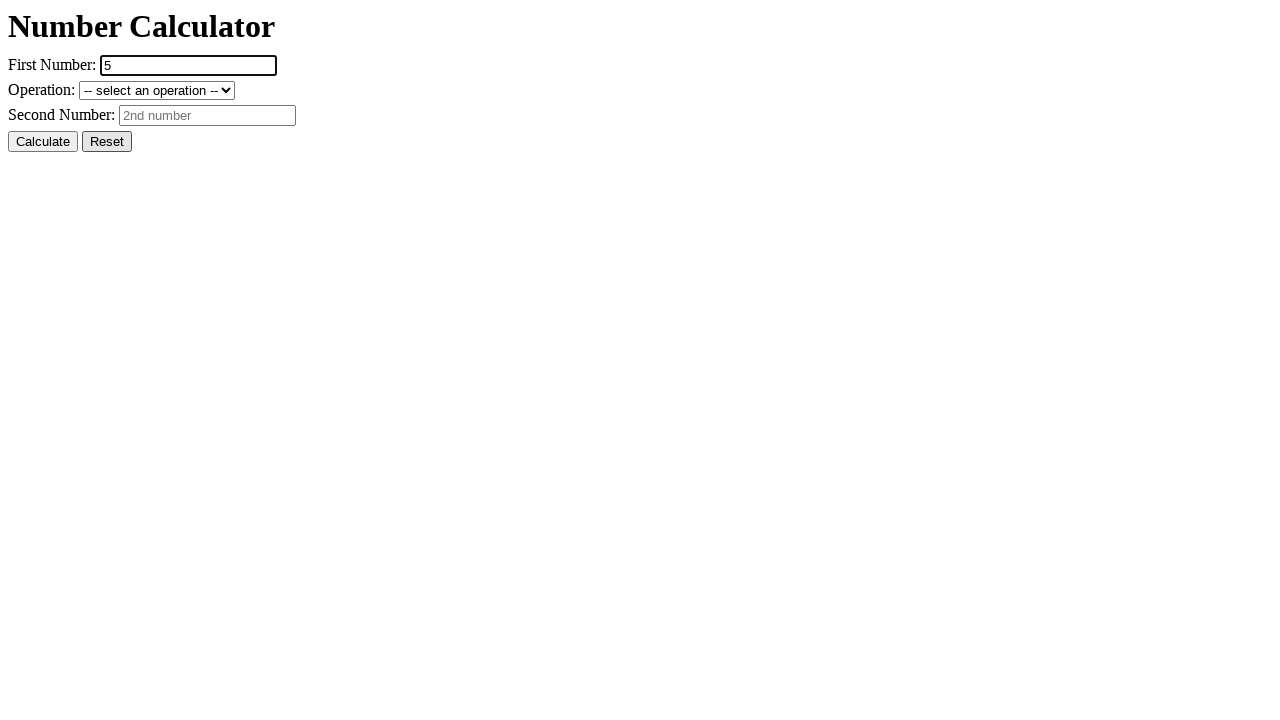

Entered second number: 10 on #number2
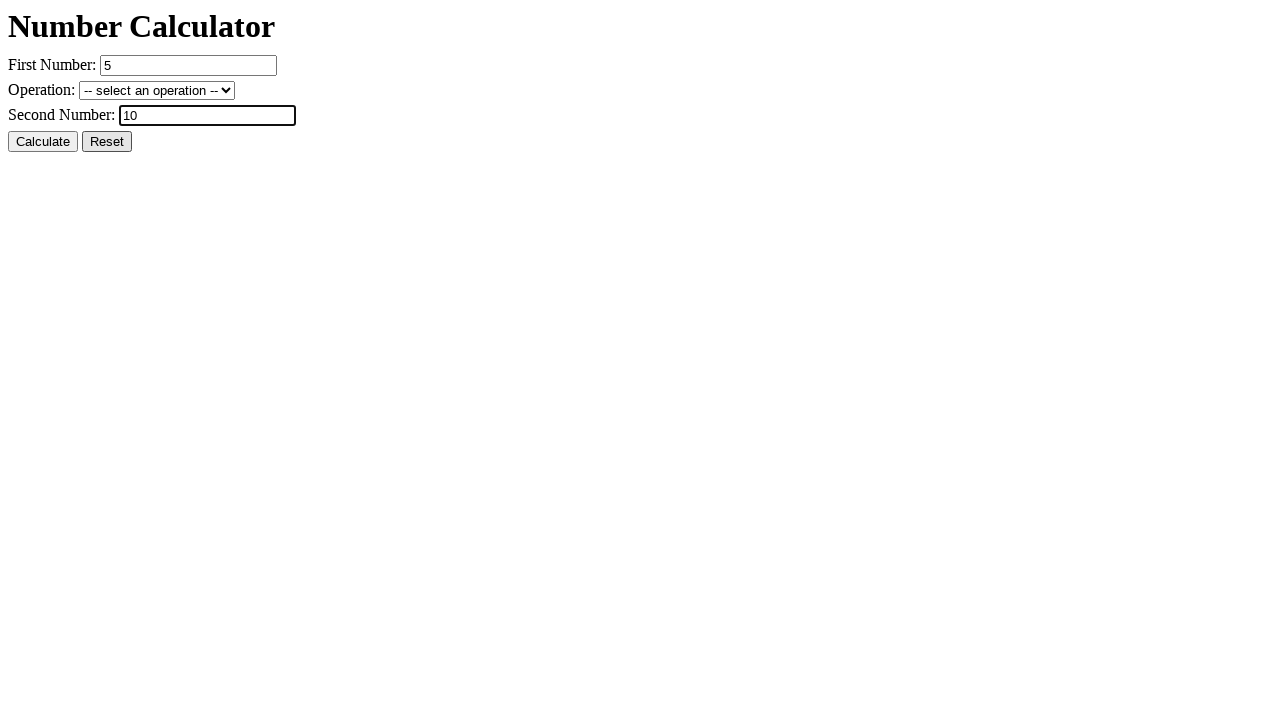

Selected addition operation (+ sum) on #operation
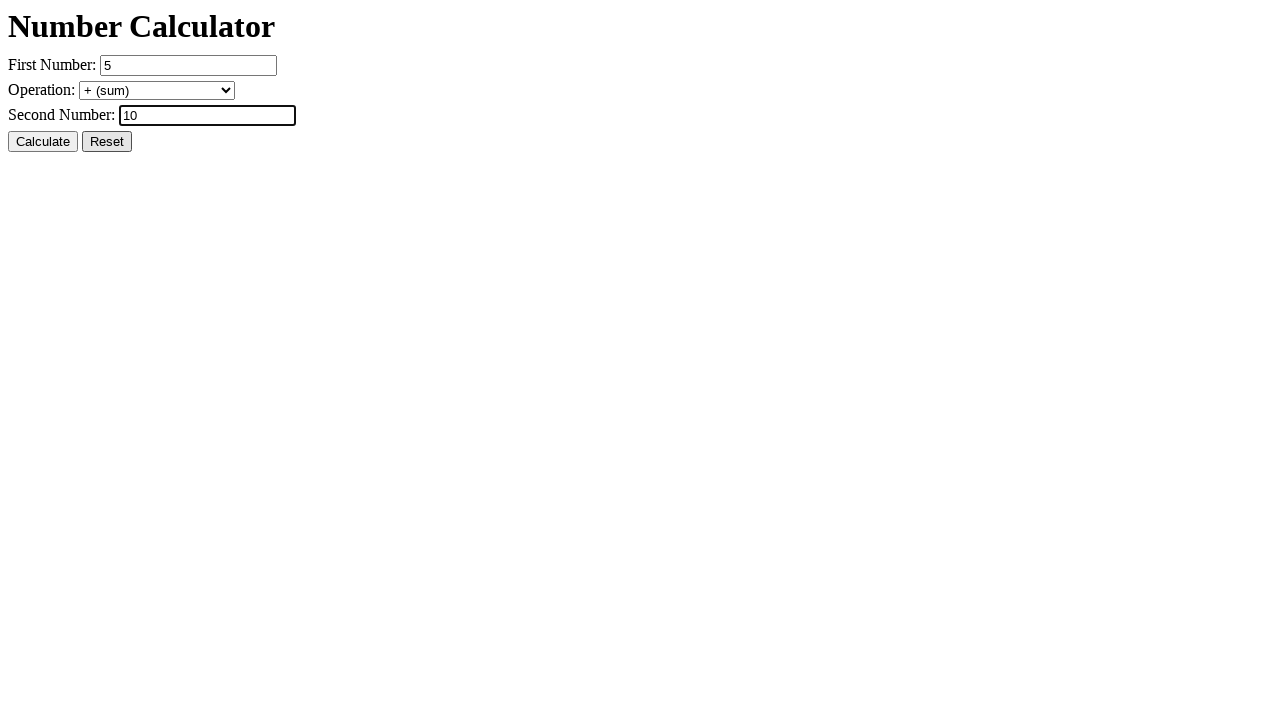

Clicked Calculate button to compute result at (43, 142) on #calcButton
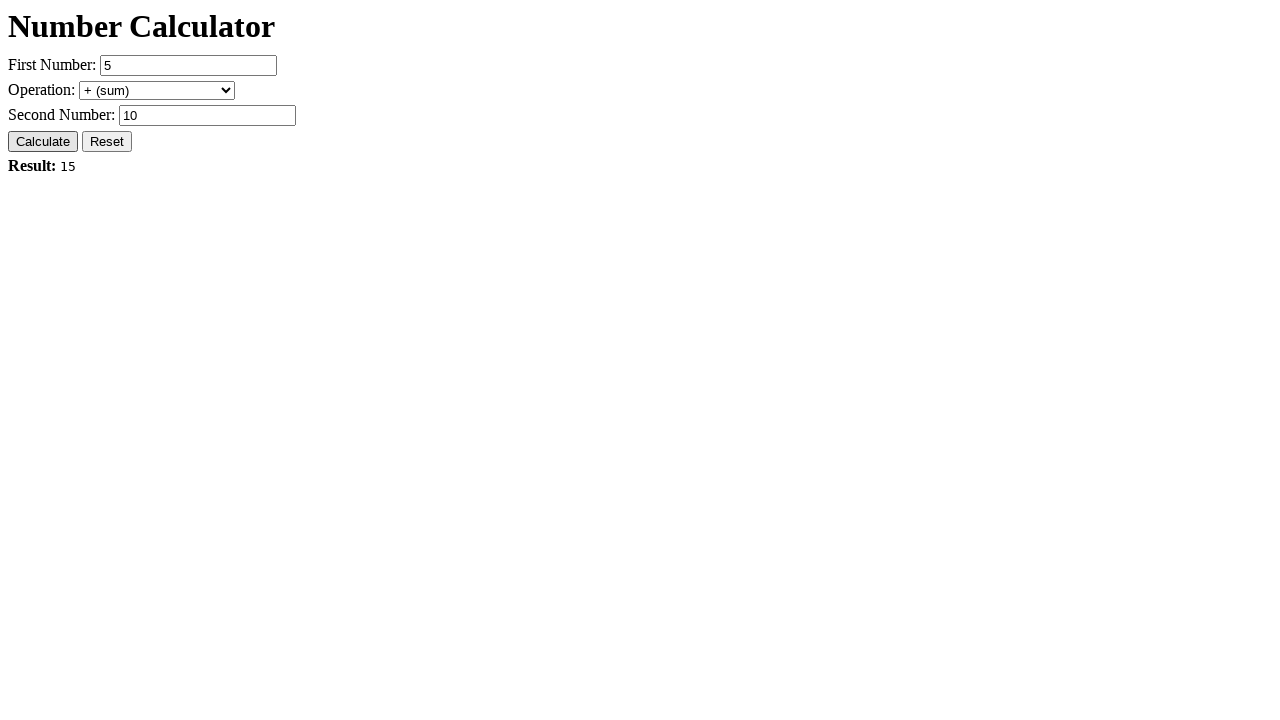

Verified result equals 'Result: 15' (5 + 10)
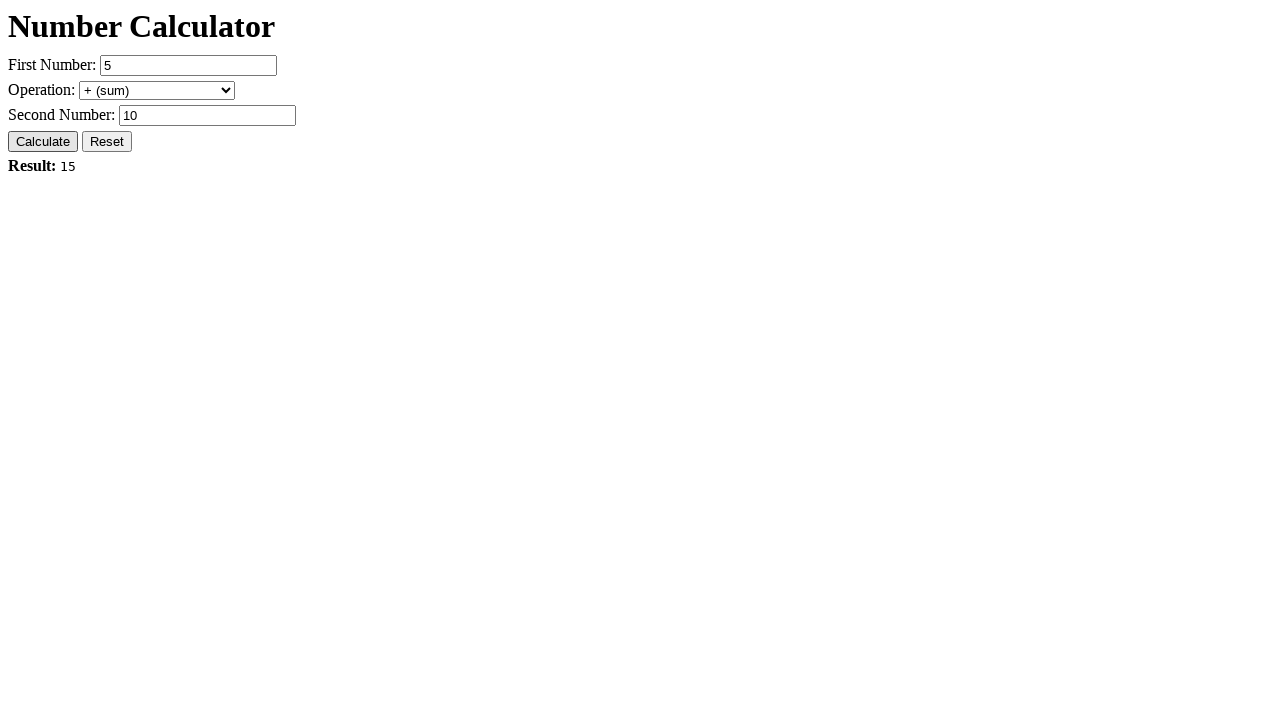

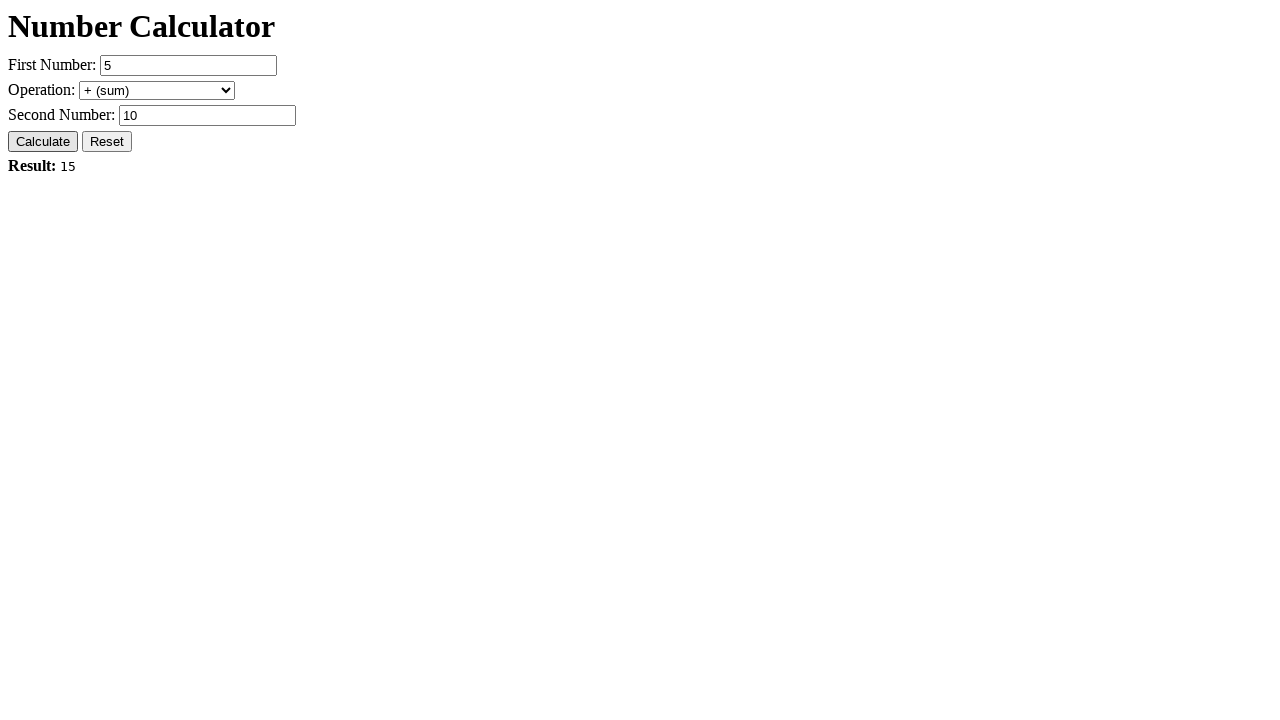